Tests window handling functionality by clicking a link that opens a new window, switching between parent and child windows, and verifying content in each window

Starting URL: https://the-internet.herokuapp.com/

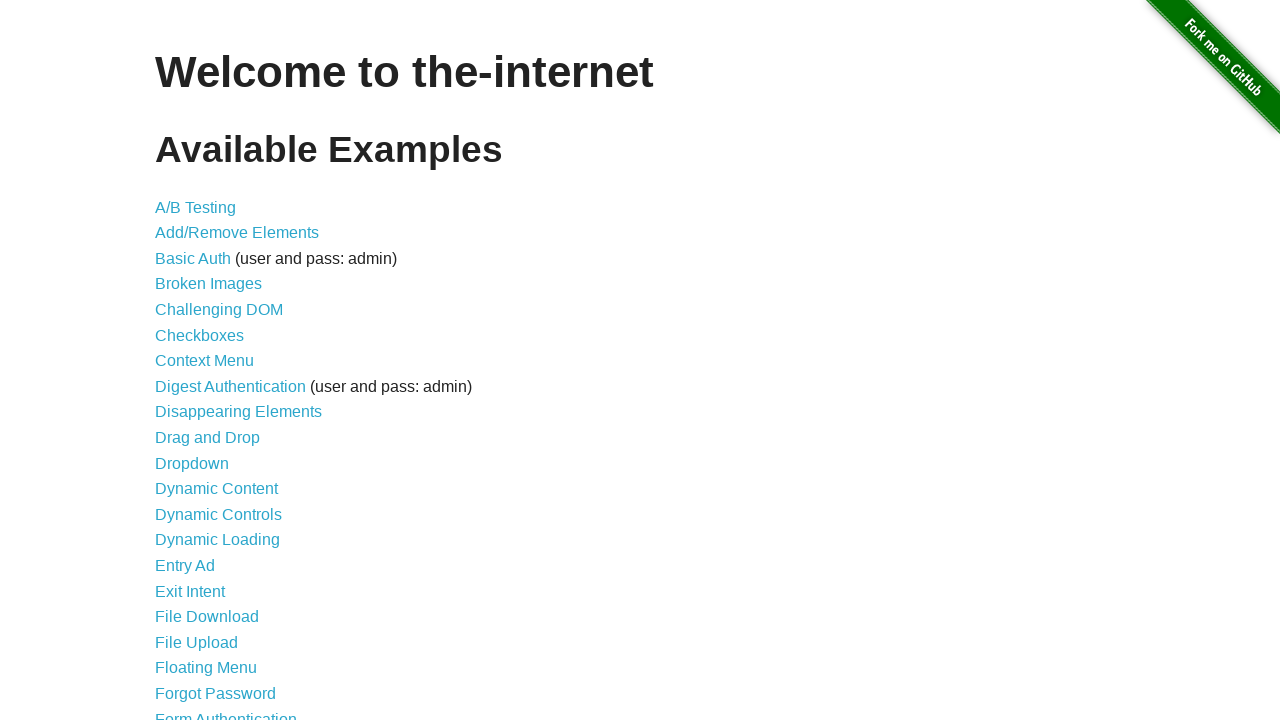

Clicked on Windows link to navigate to window handling page at (218, 369) on a[href='/windows']
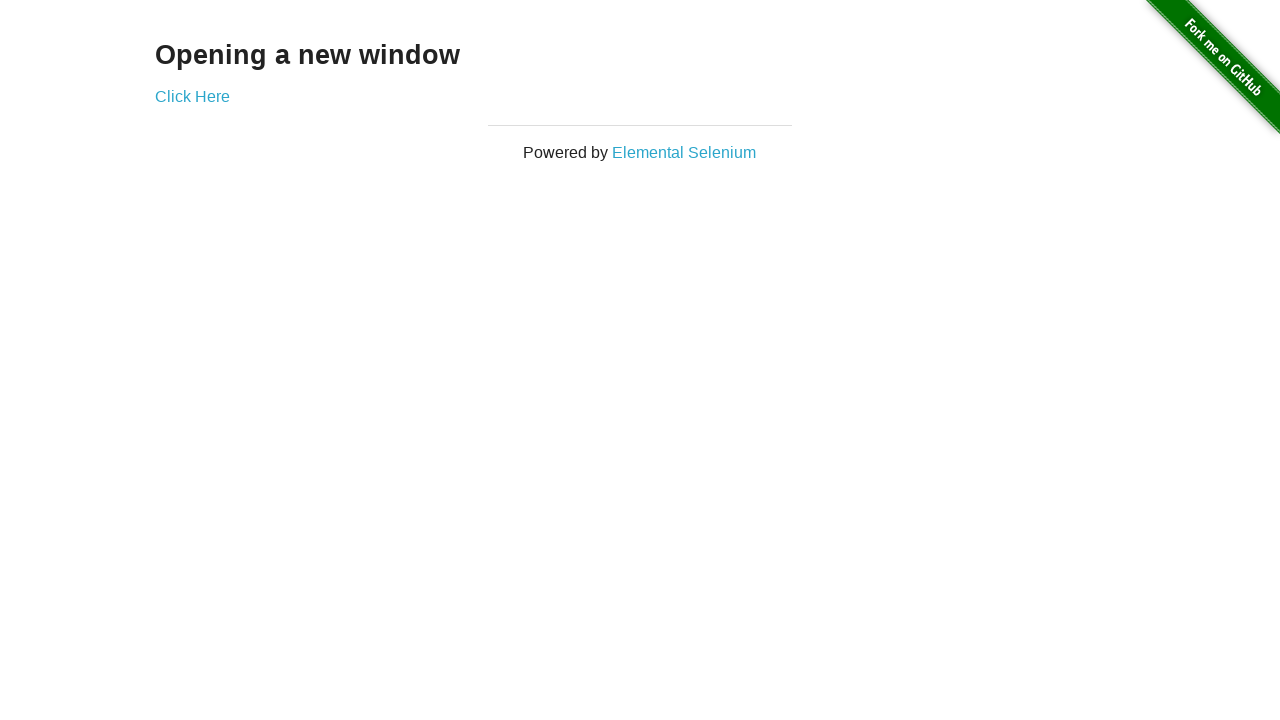

Clicked 'Click Here' link to open new window at (192, 96) on a:has-text('Click Here')
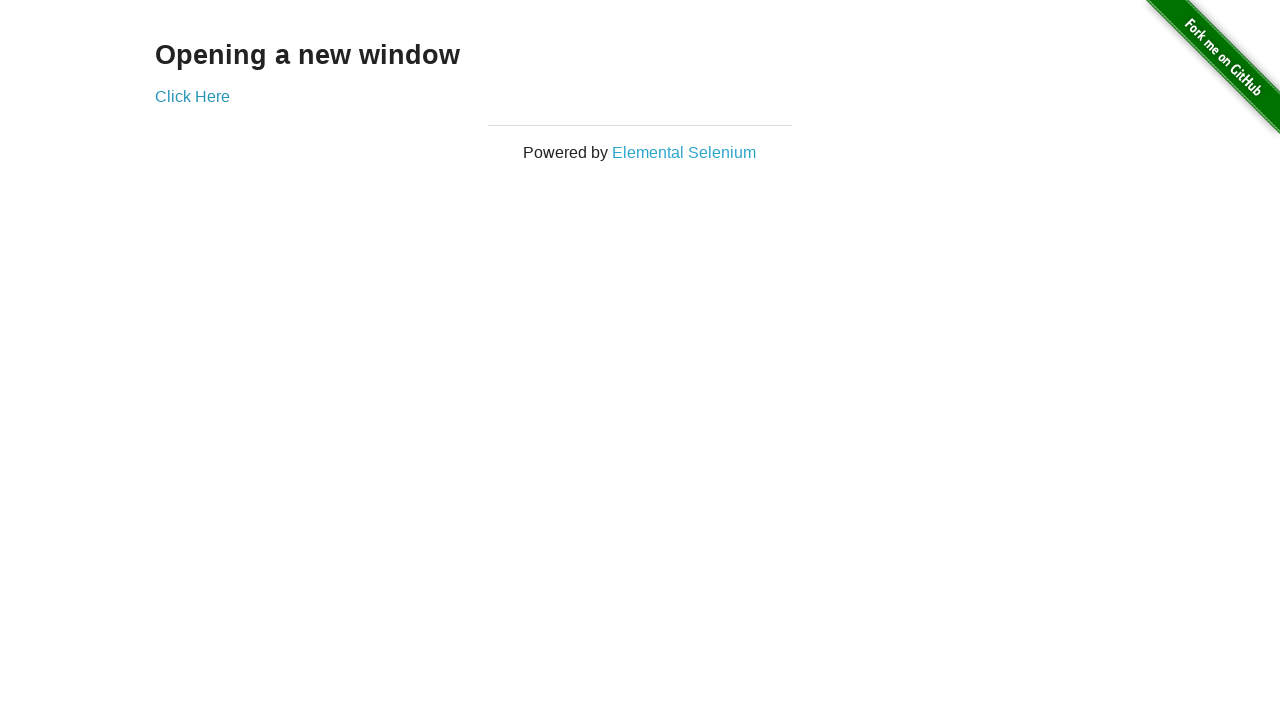

Retrieved text from new window: 'New Window'
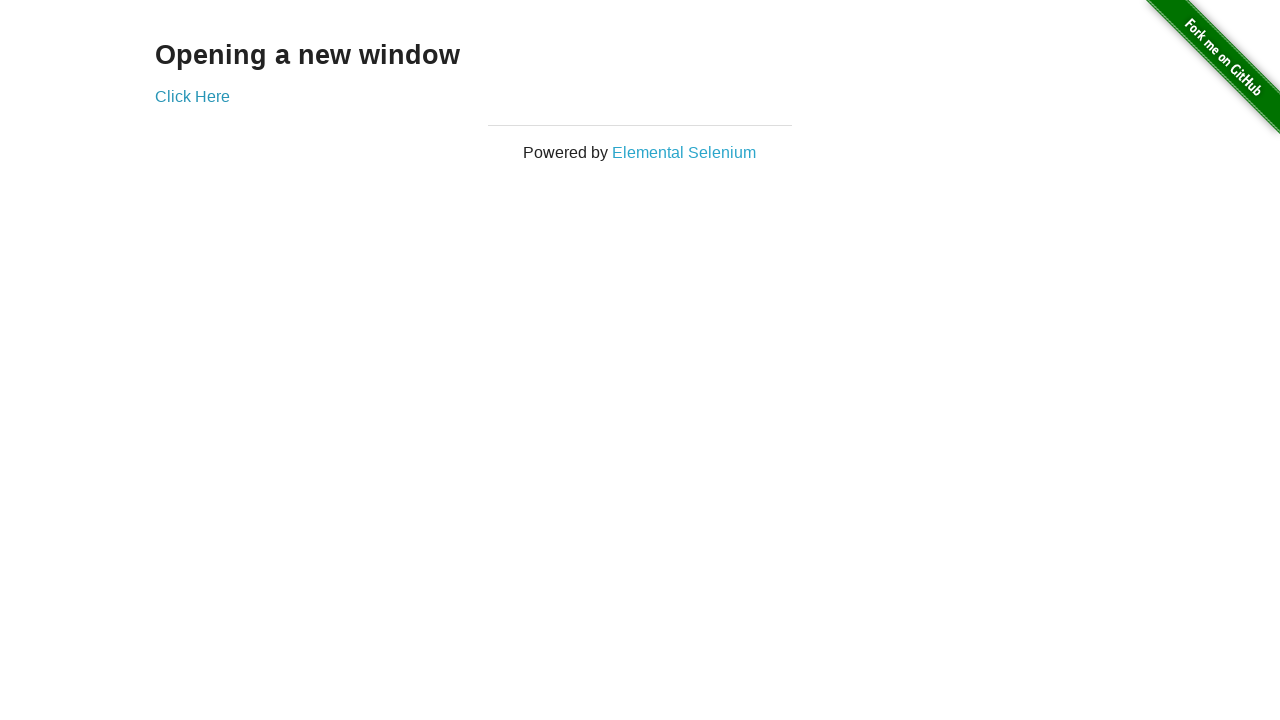

Retrieved text from original window: 'Opening a new window'
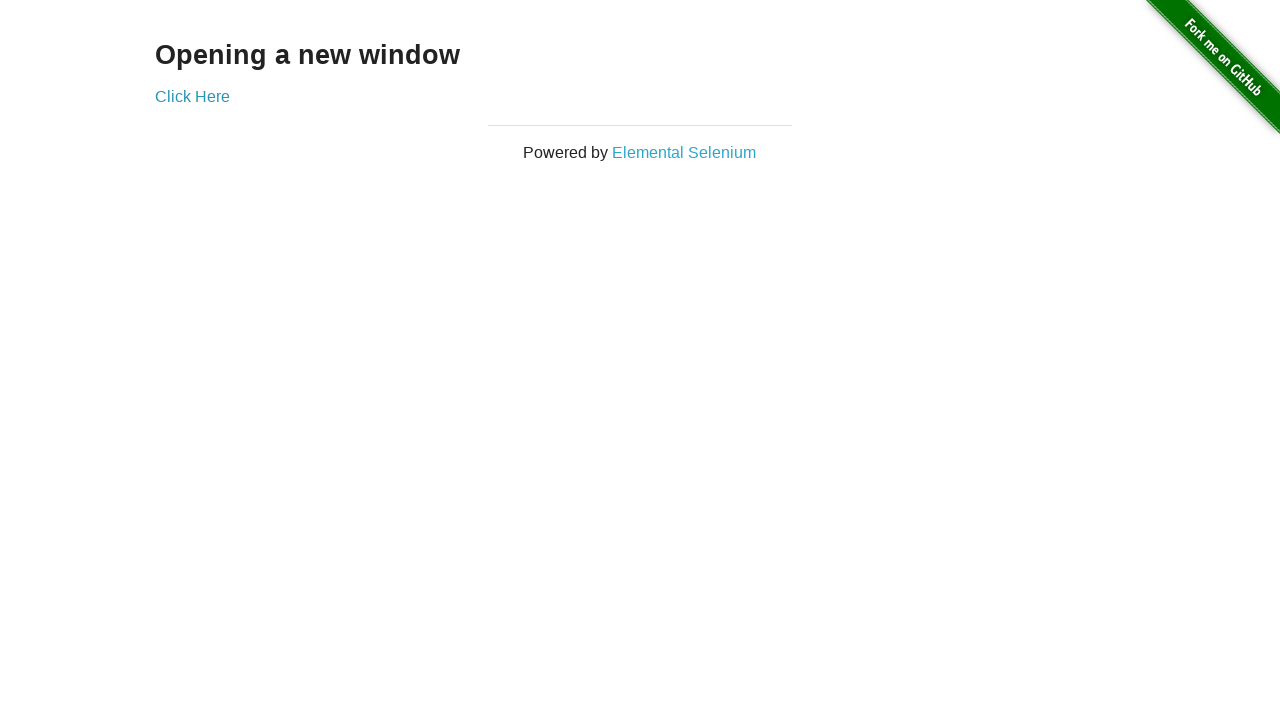

Closed the new window
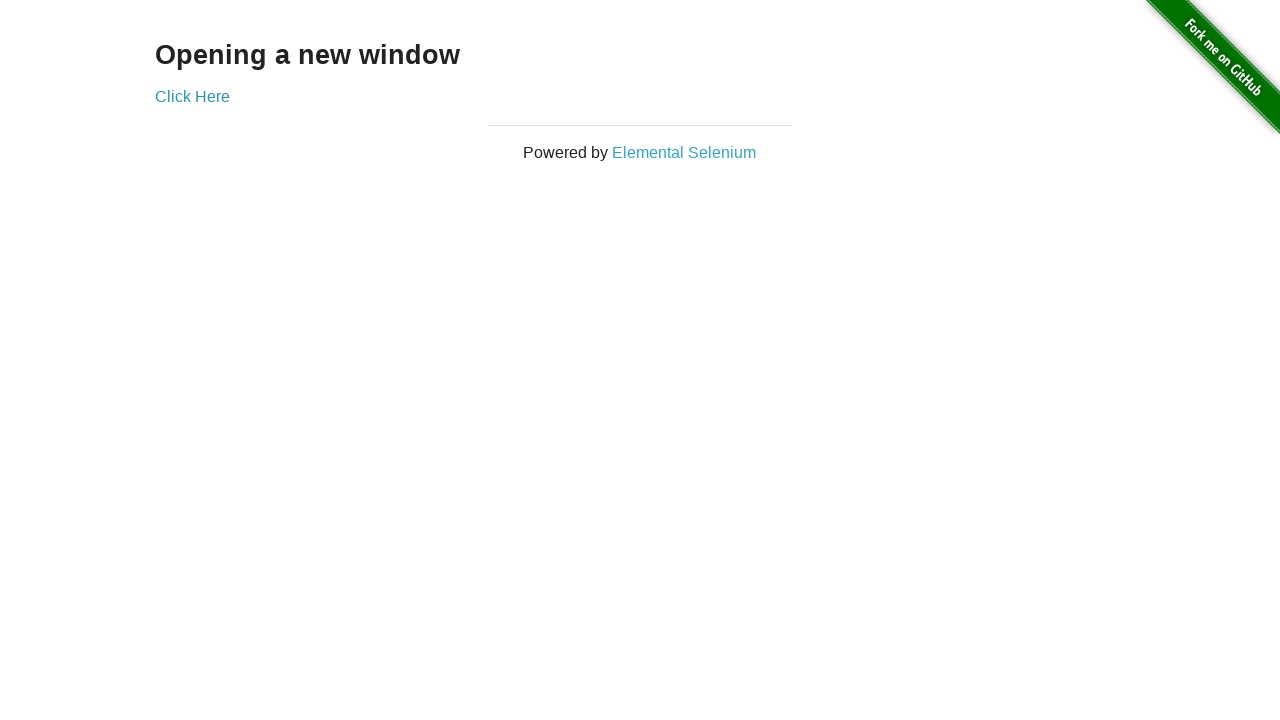

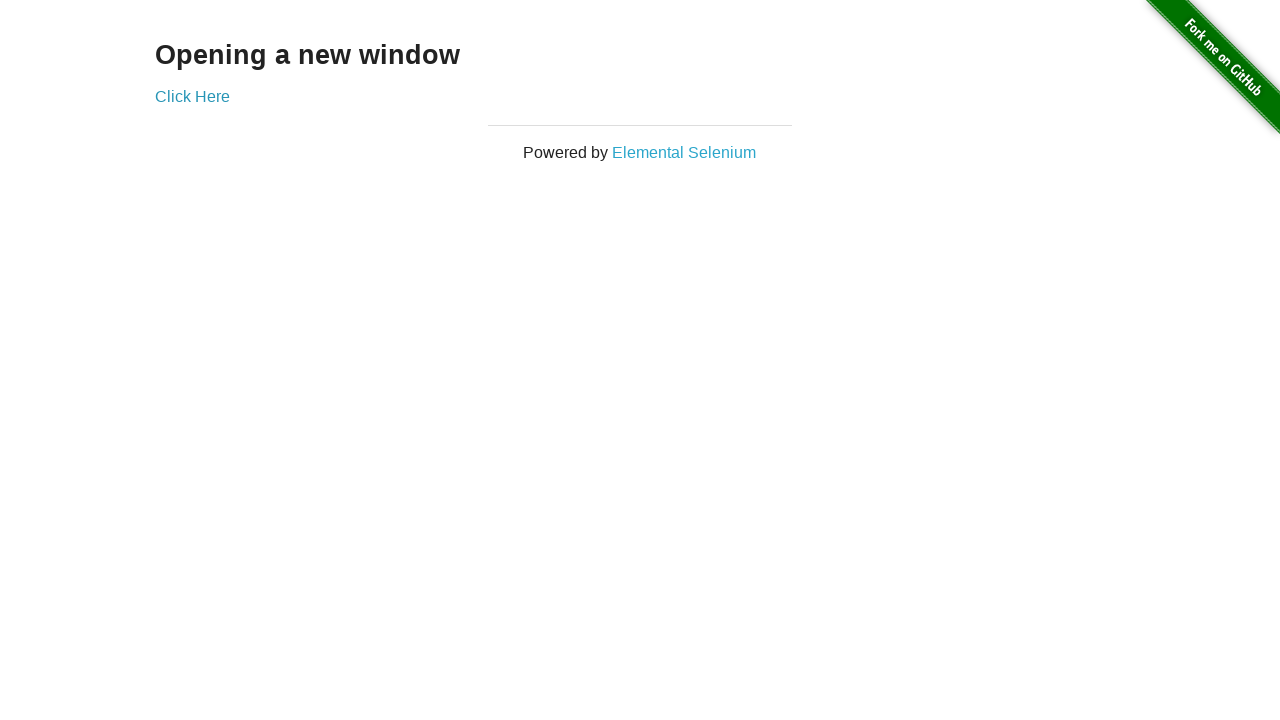